Tests clicking the Contact link on the Demoblaze demo e-commerce site

Starting URL: https://www.demoblaze.com/

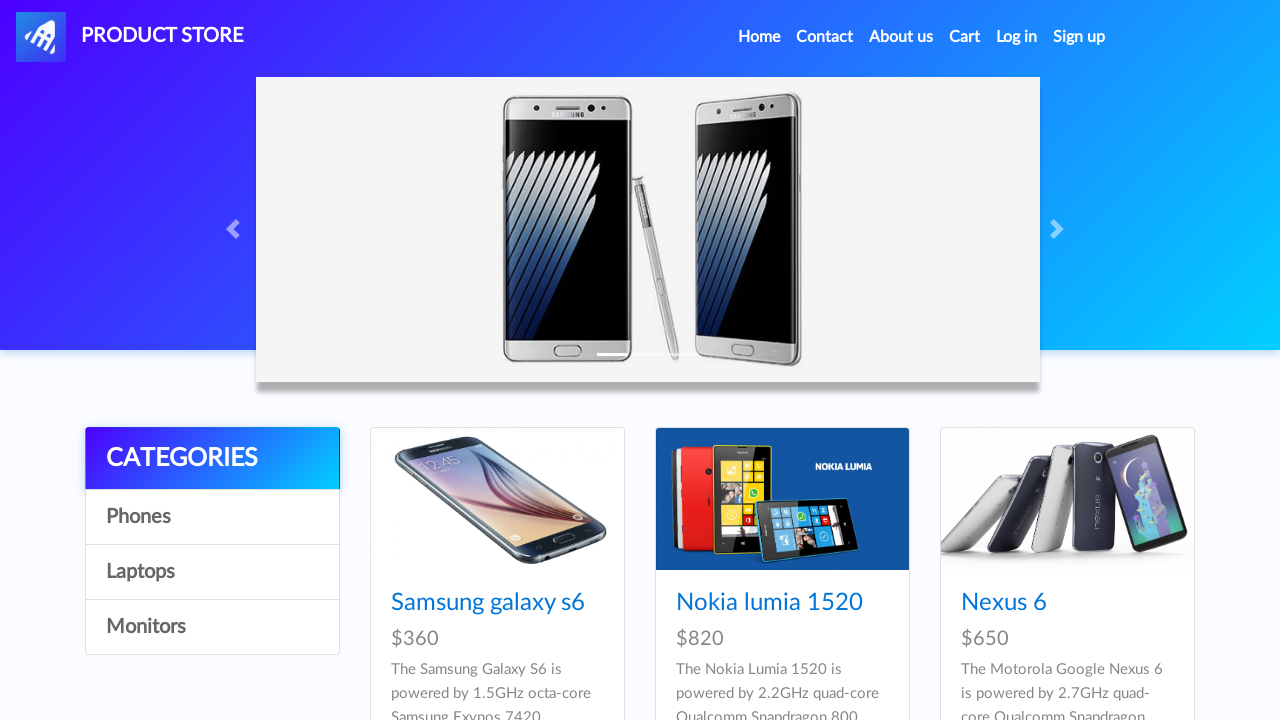

Navigated to Demoblaze demo e-commerce site
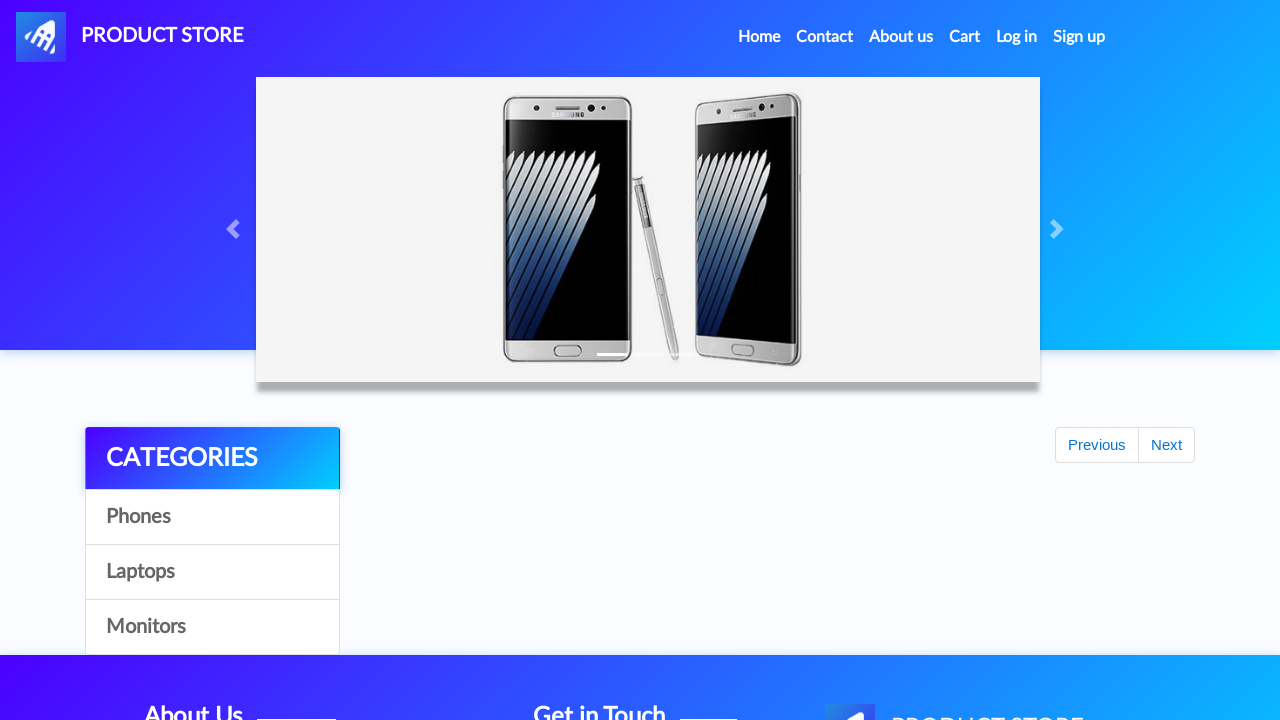

Clicked Contact link at (825, 37) on internal:role=link[name="Contact"i]
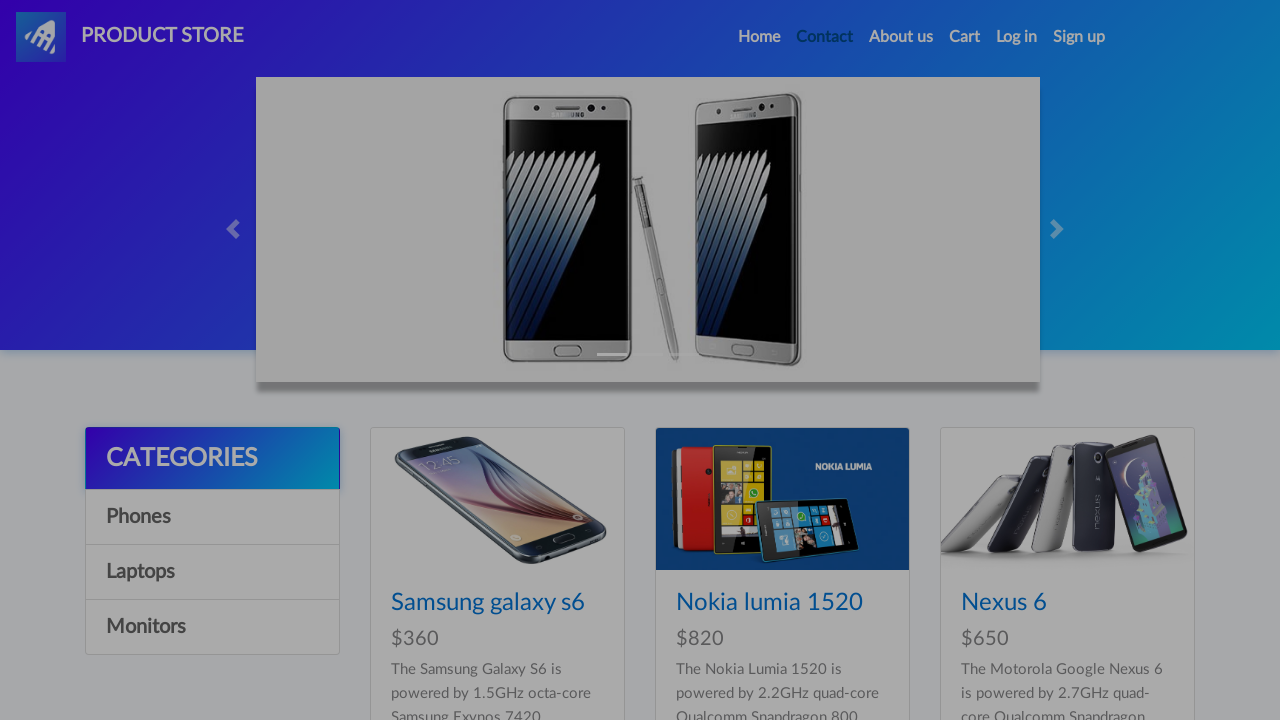

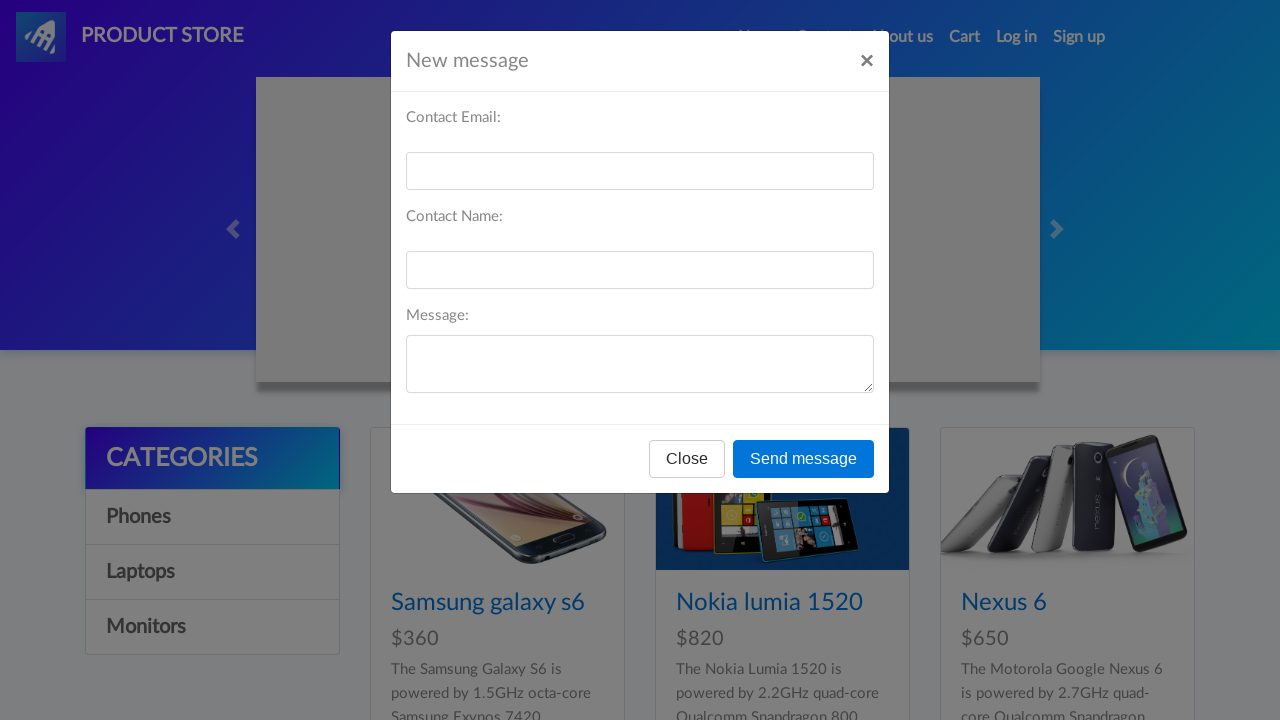